Tests the complete purchase flow by selecting a product, adding it to cart, and completing the checkout process with order placement

Starting URL: https://www.demoblaze.com/index.html

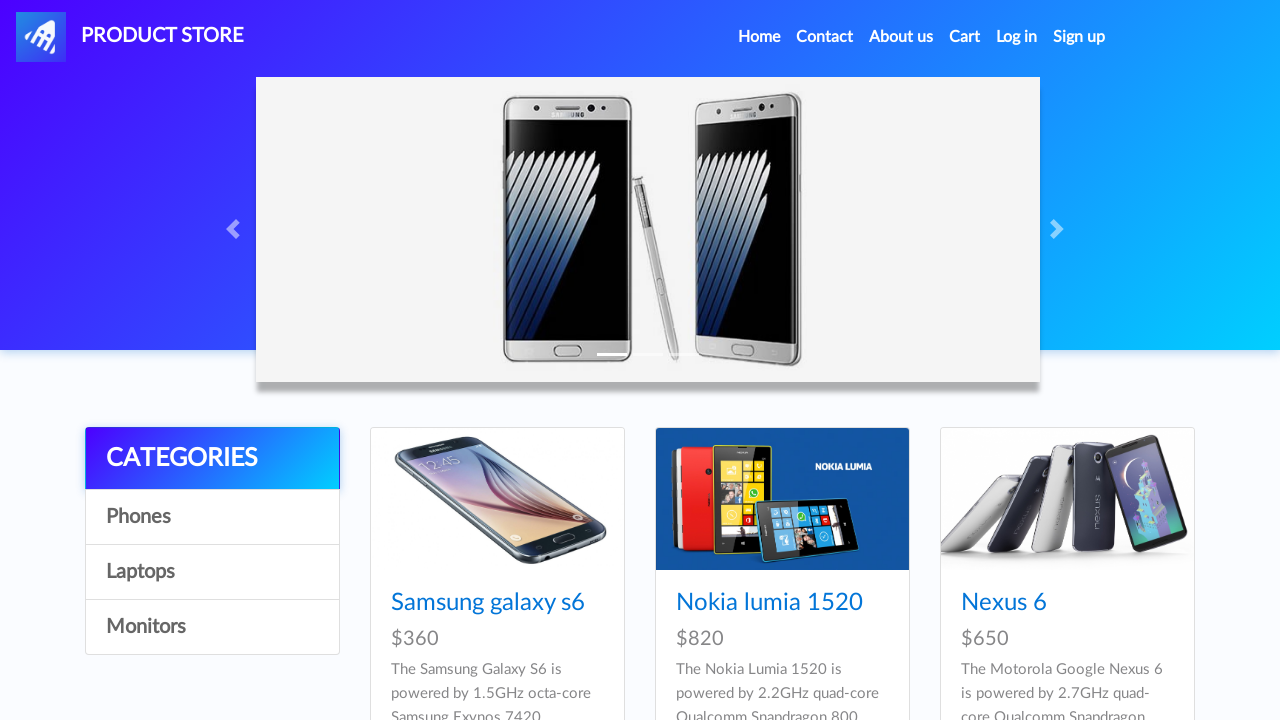

Clicked on Samsung galaxy s6 product at (488, 603) on xpath=//a[@class='hrefch' and text()='Samsung galaxy s6']
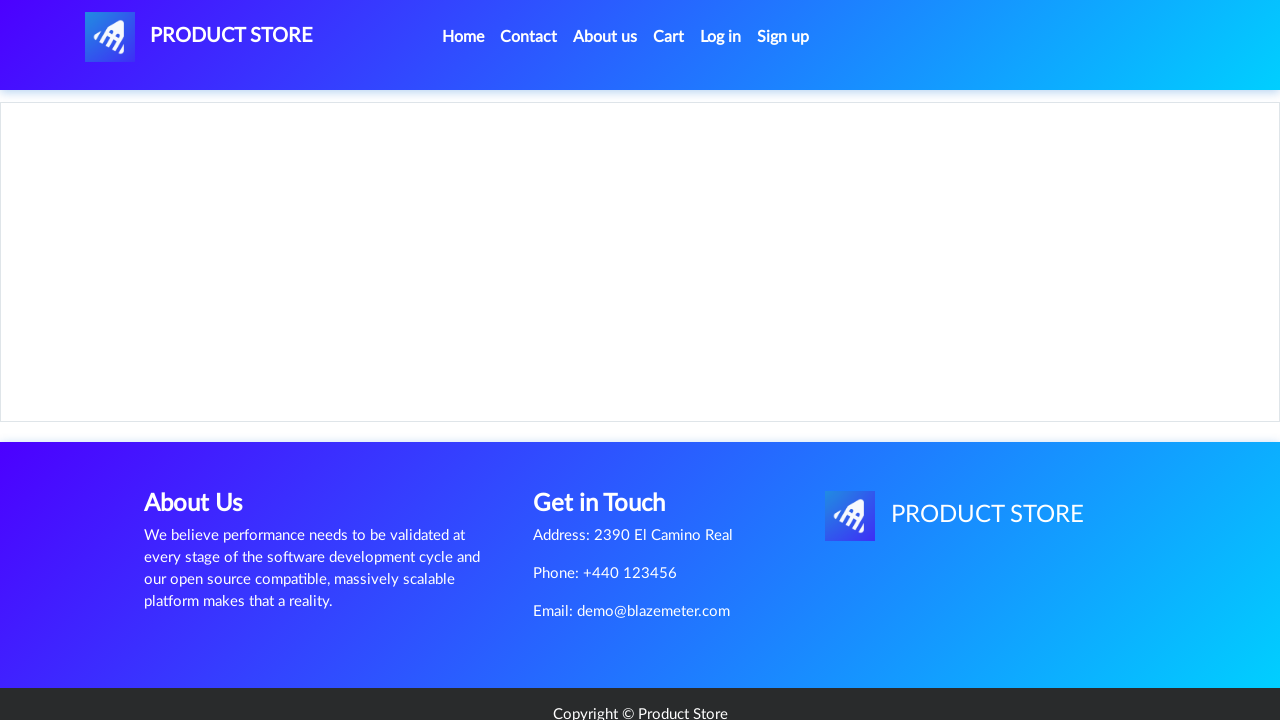

Add to cart button became visible
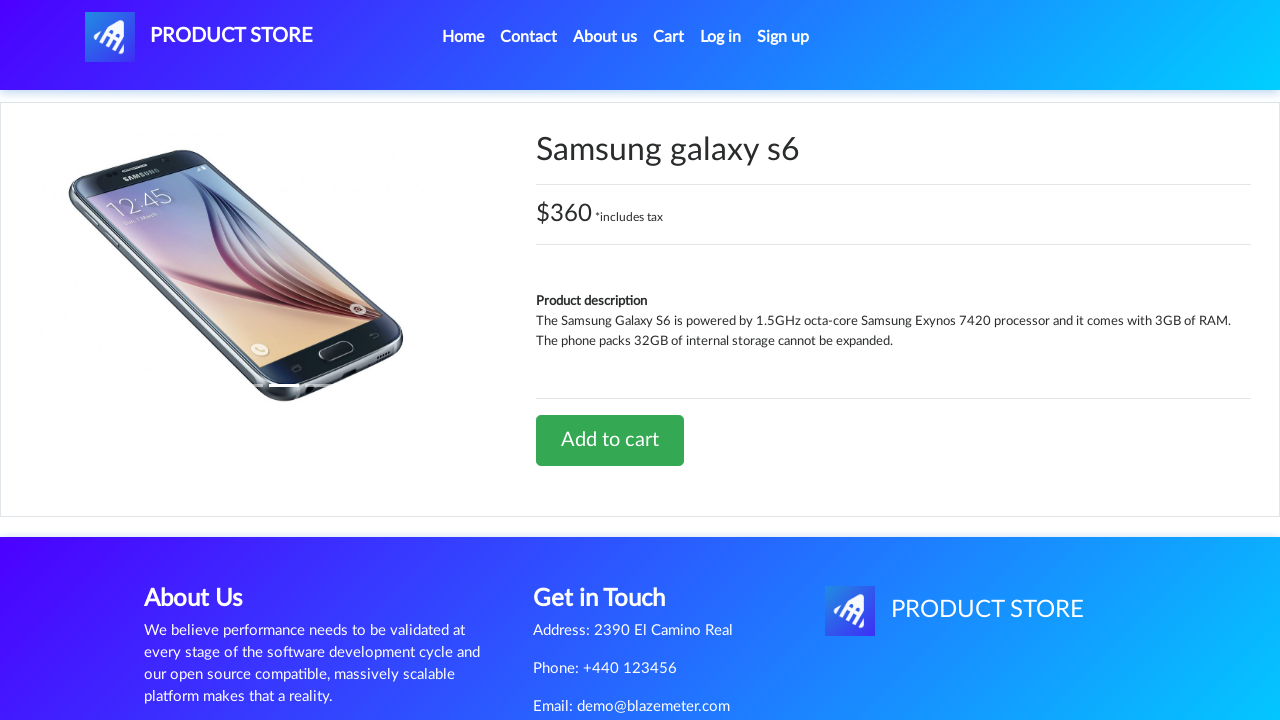

Clicked Add to cart button at (610, 440) on xpath=//a[@class='btn btn-success btn-lg']
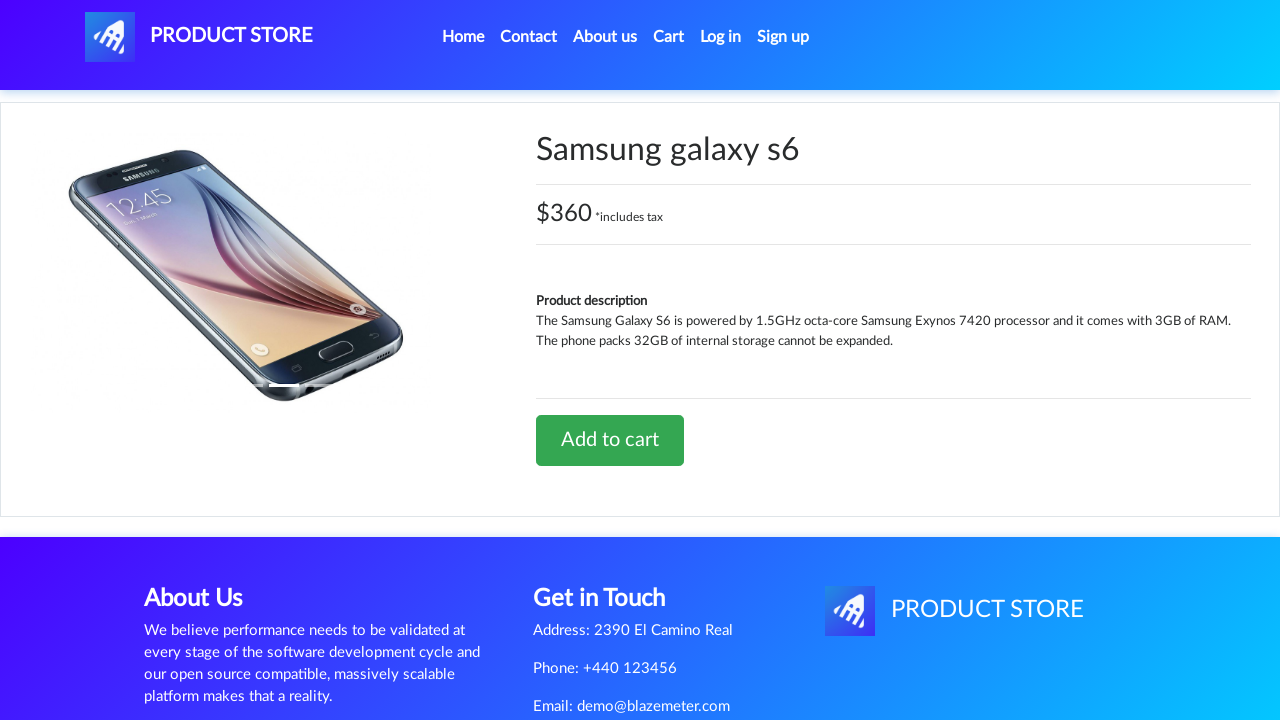

Accepted alert dialog after adding to cart
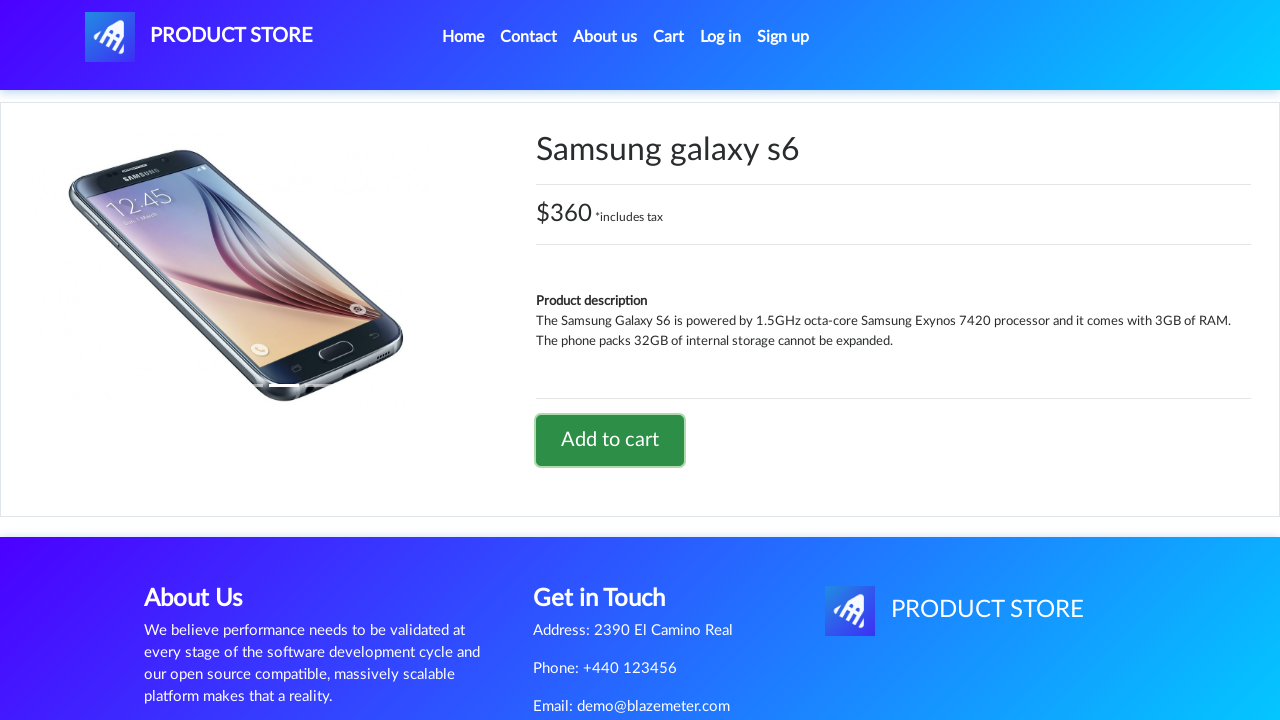

Clicked on cart link in navbar at (669, 37) on xpath=//a[@id='cartur']
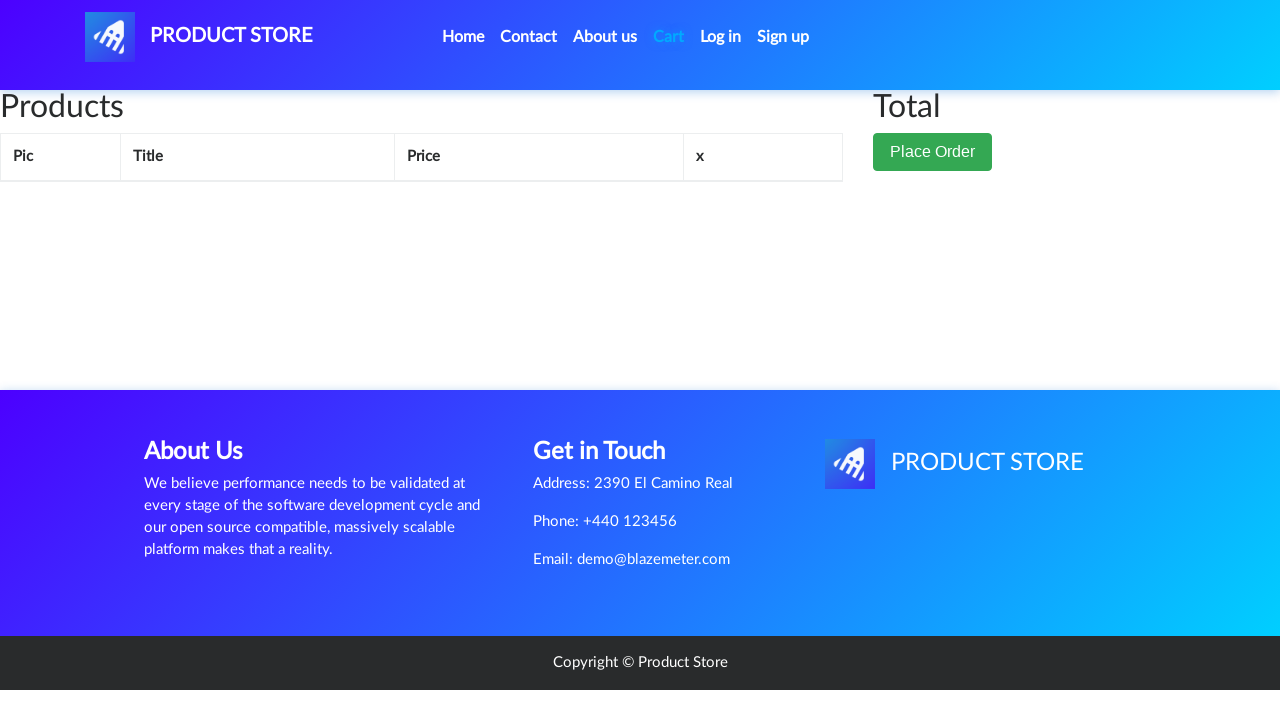

Place Order button became visible in cart
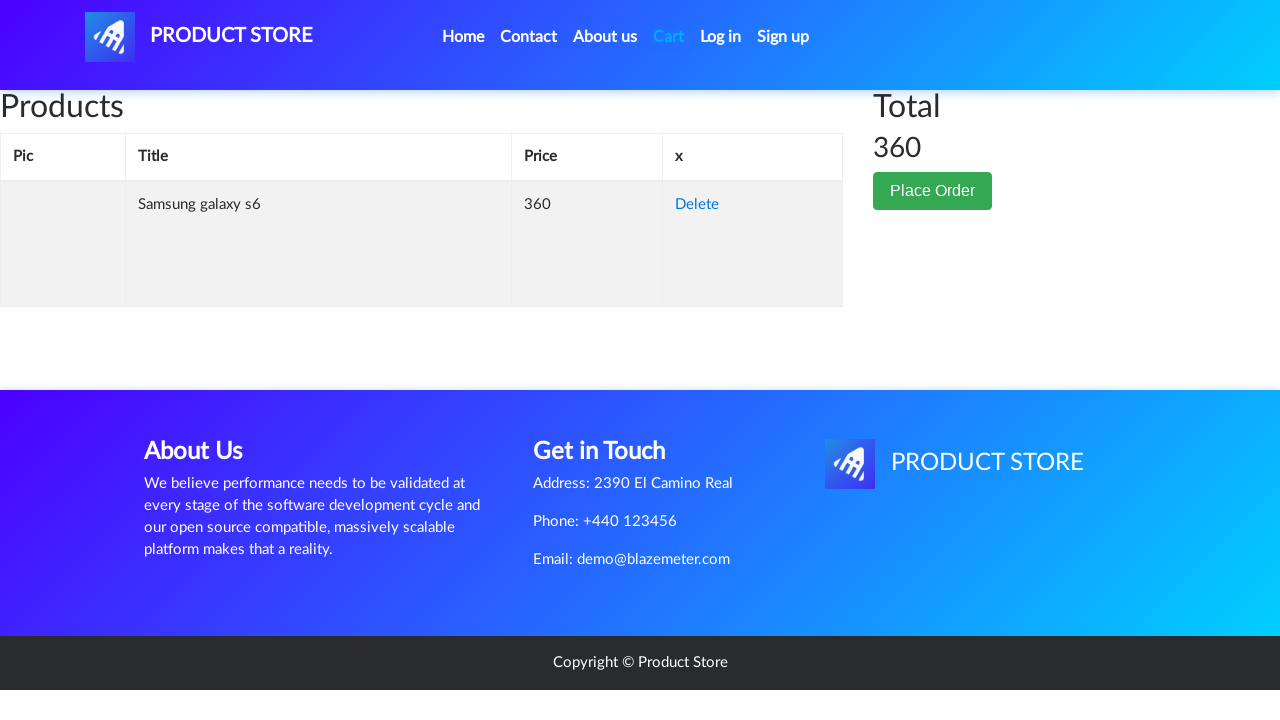

Refreshed page to ensure cart items are loaded
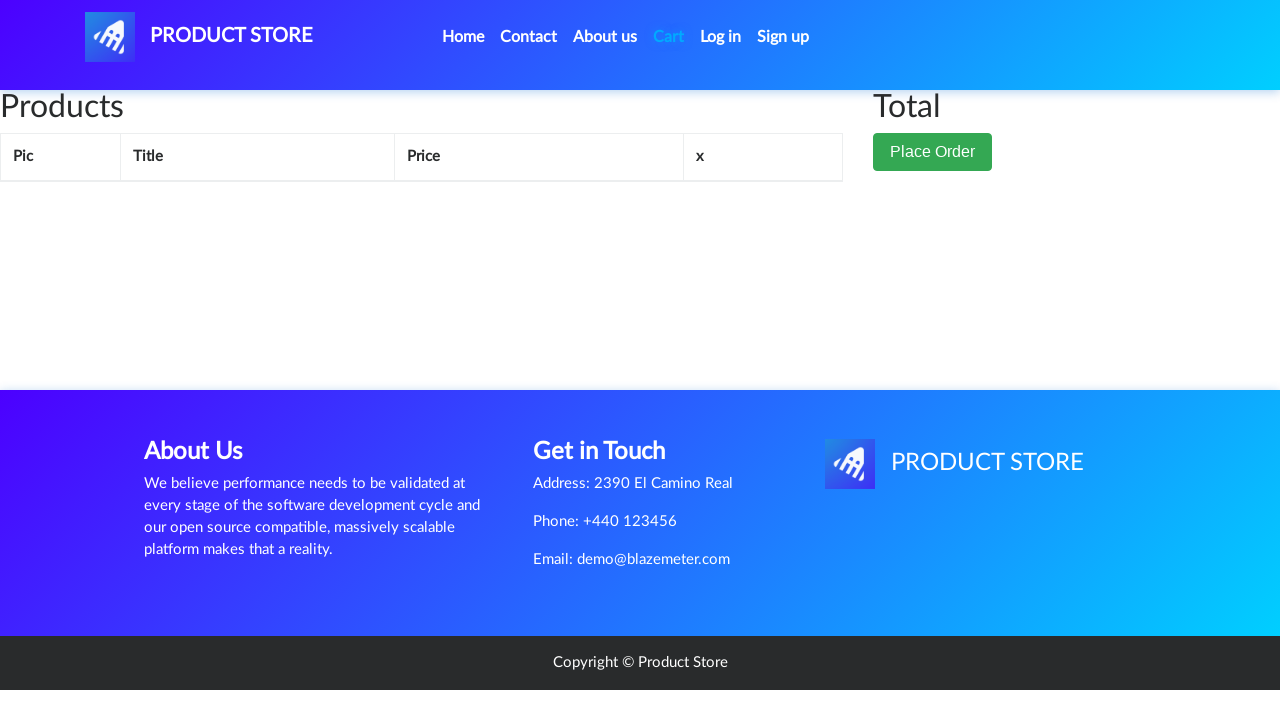

Samsung galaxy s6 confirmed in cart
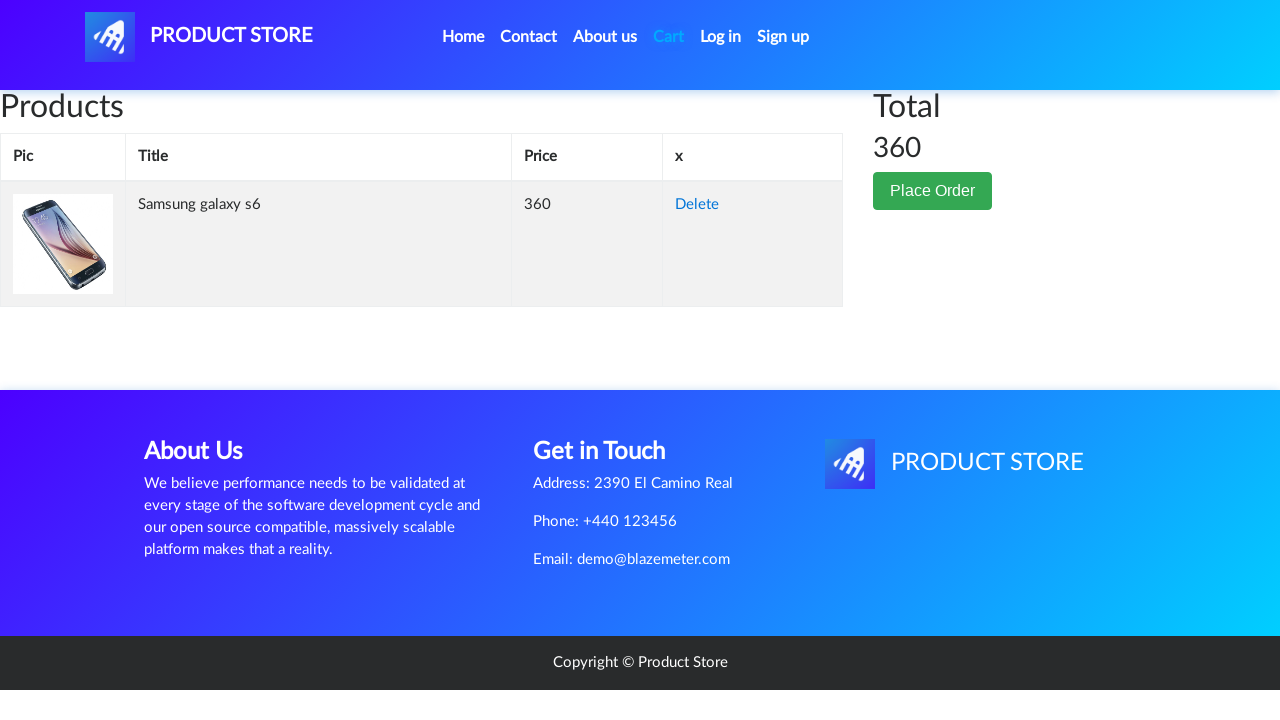

Clicked Place Order button at (933, 191) on xpath=//button[text()='Place Order']
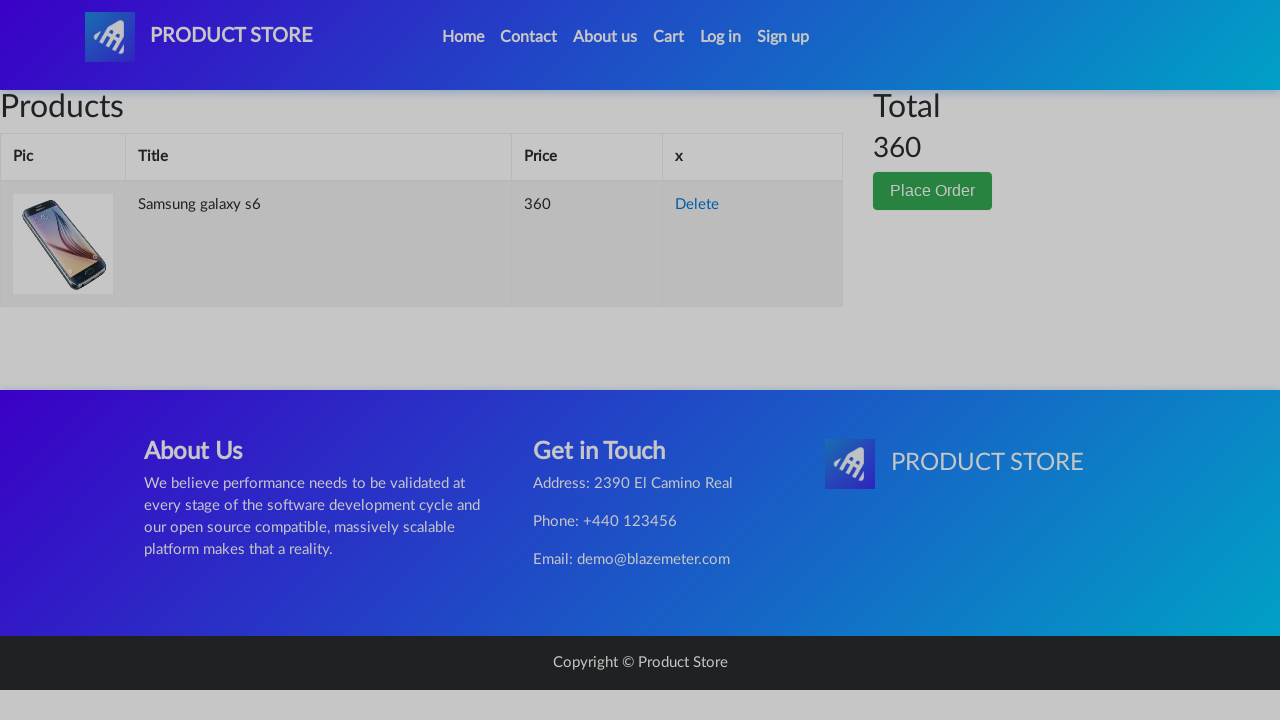

Order modal dialog appeared
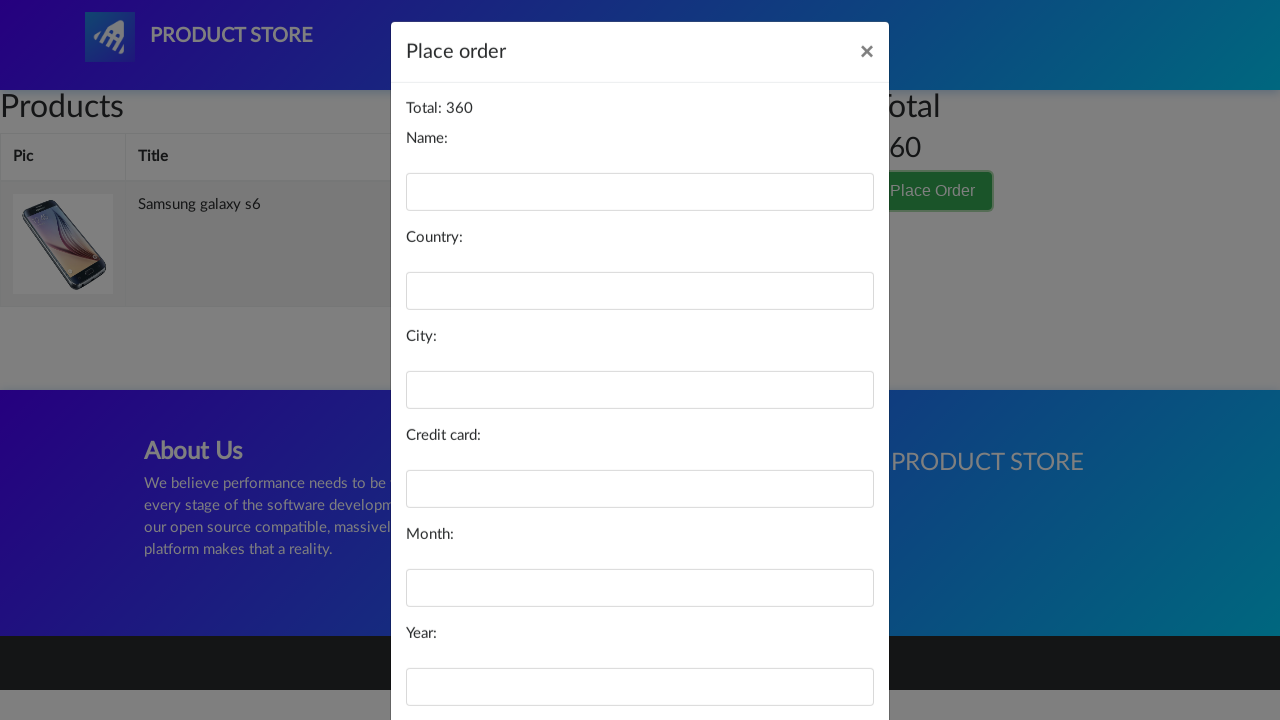

Filled name field with 'John Doe' on //input[@id='name']
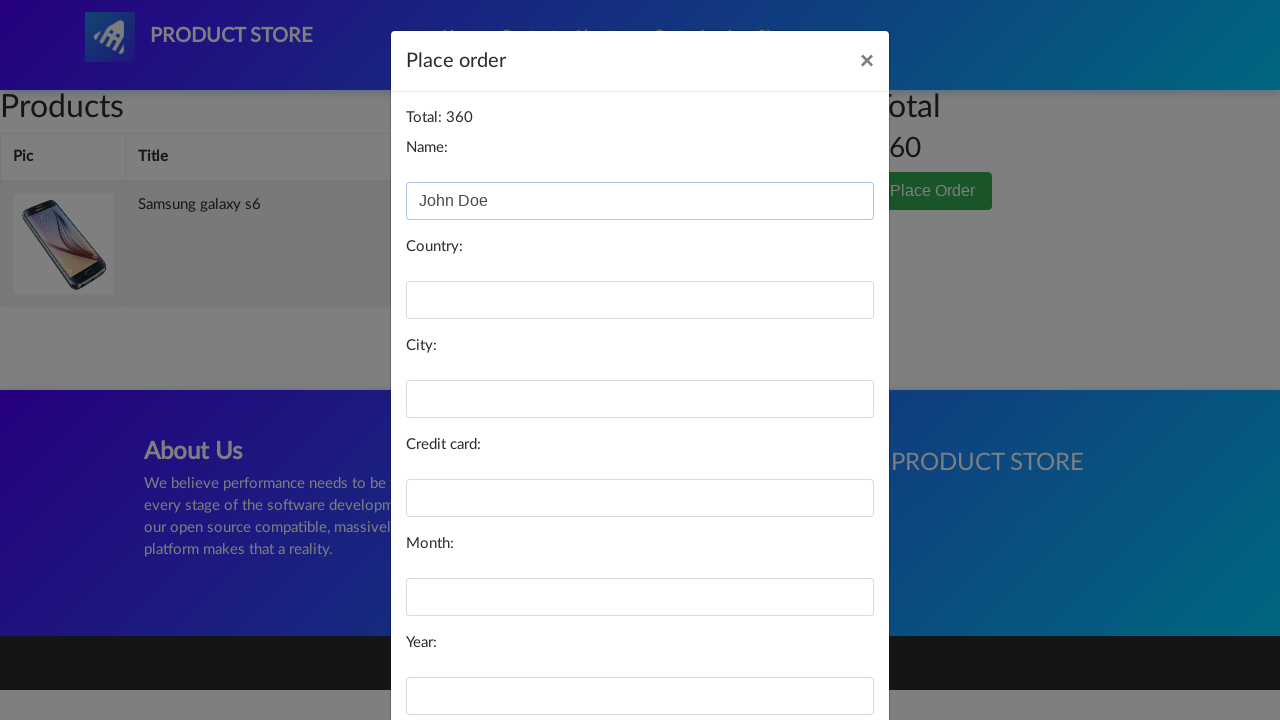

Filled country field with 'United States' on //input[@id='country']
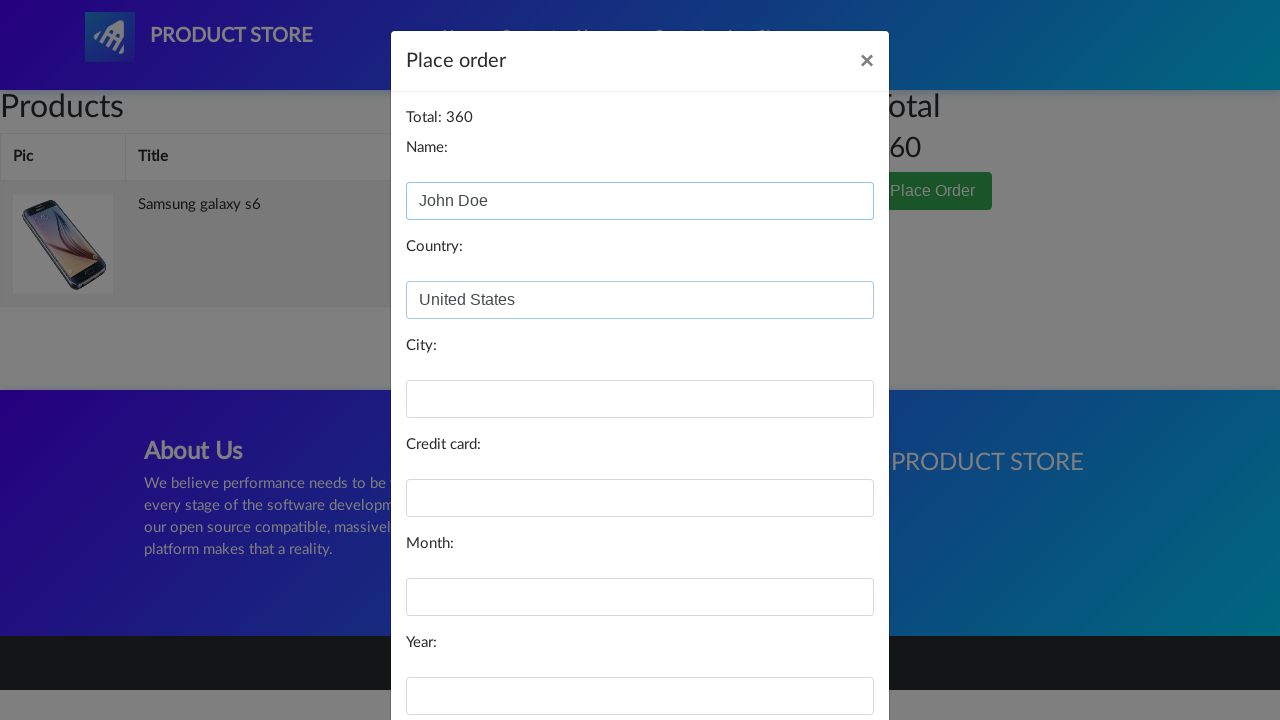

Filled city field with 'New York' on //input[@id='city']
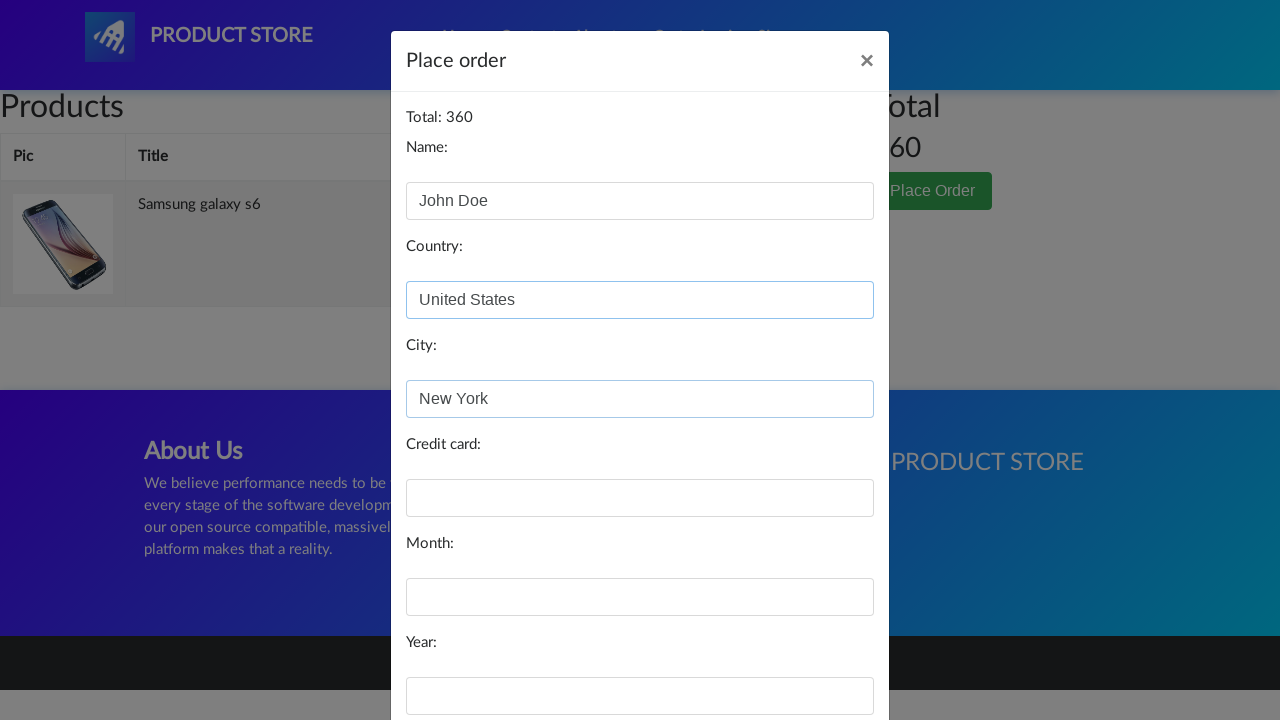

Filled card field with credit card number on //input[@id='card']
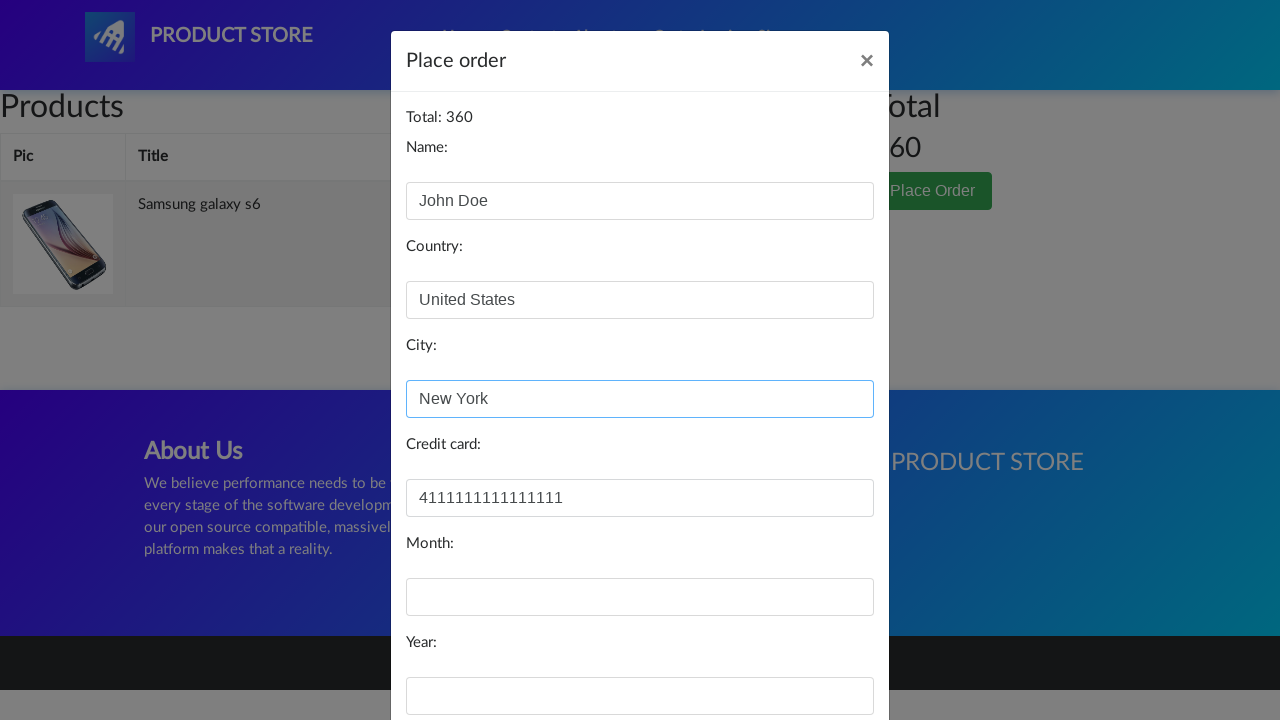

Clicked Purchase button to complete order at (823, 655) on xpath=//button[text()='Purchase']
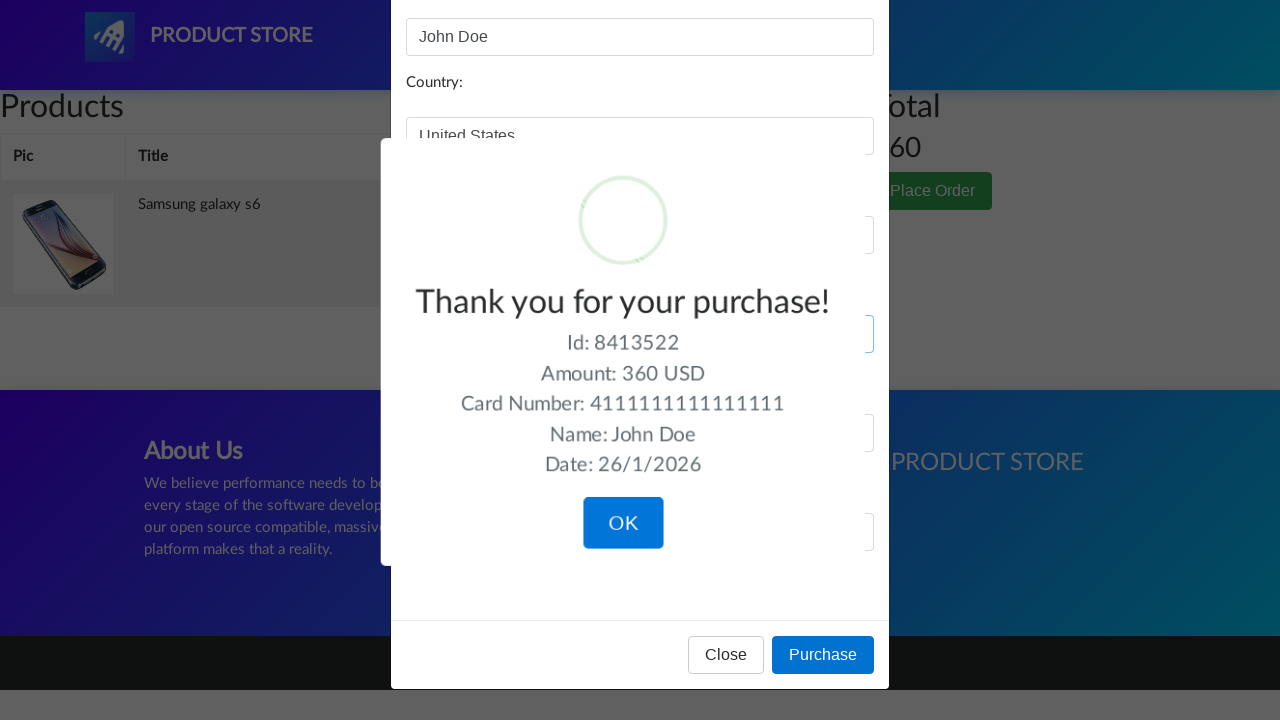

Order completed successfully with thank you message displayed
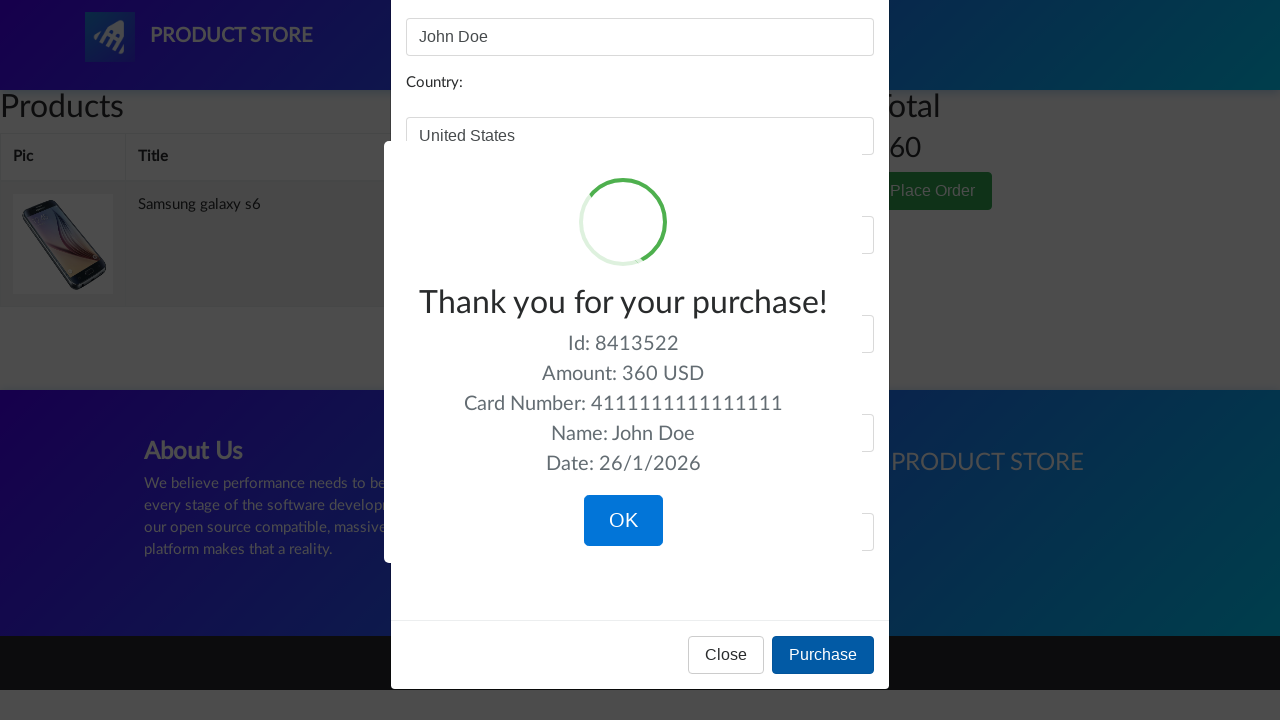

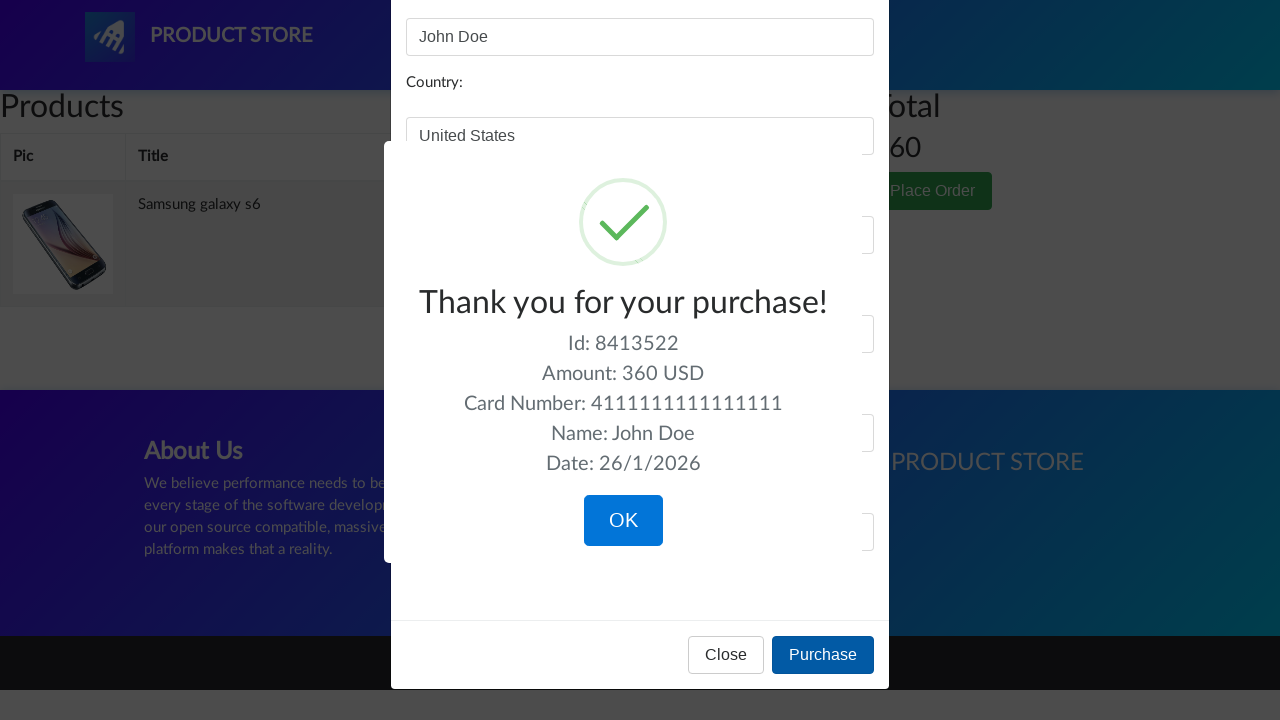